Tests AJAX functionality by clicking a button and waiting for dynamically loaded content to appear, including an h1 element and a delayed h3 text element.

Starting URL: https://v1.training-support.net/selenium/ajax

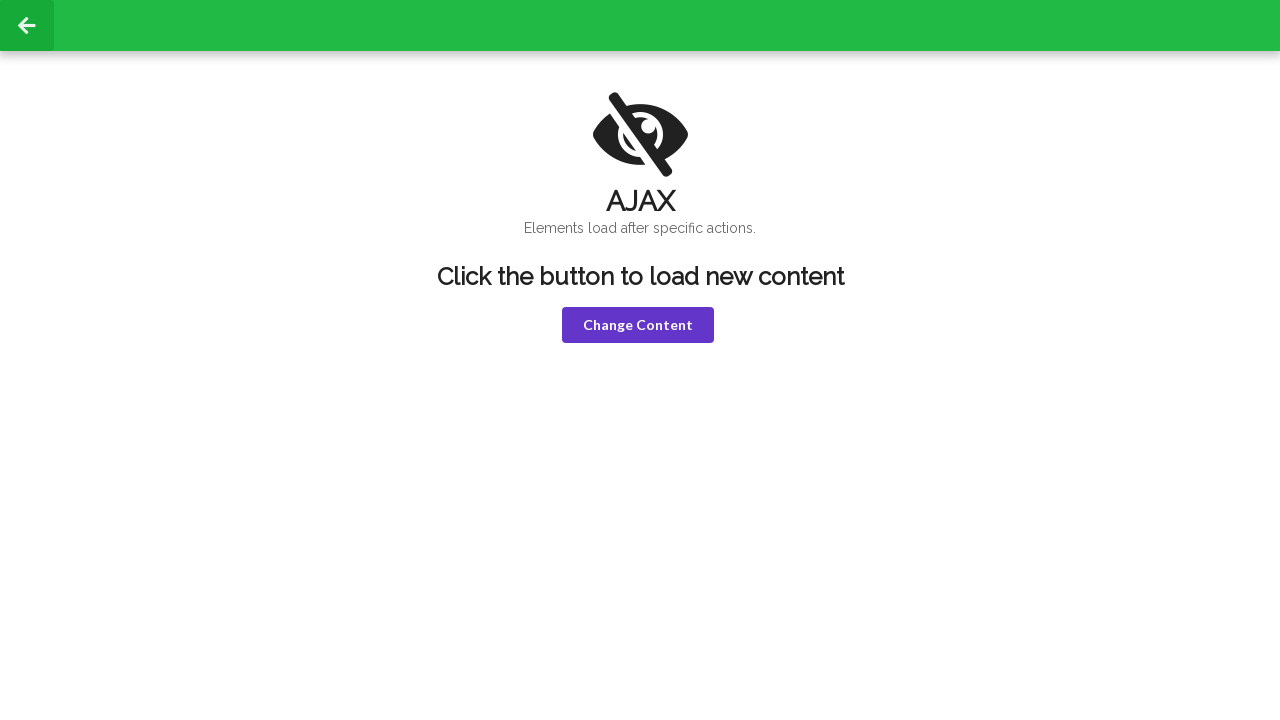

Clicked violet button to trigger AJAX request at (638, 325) on button.violet
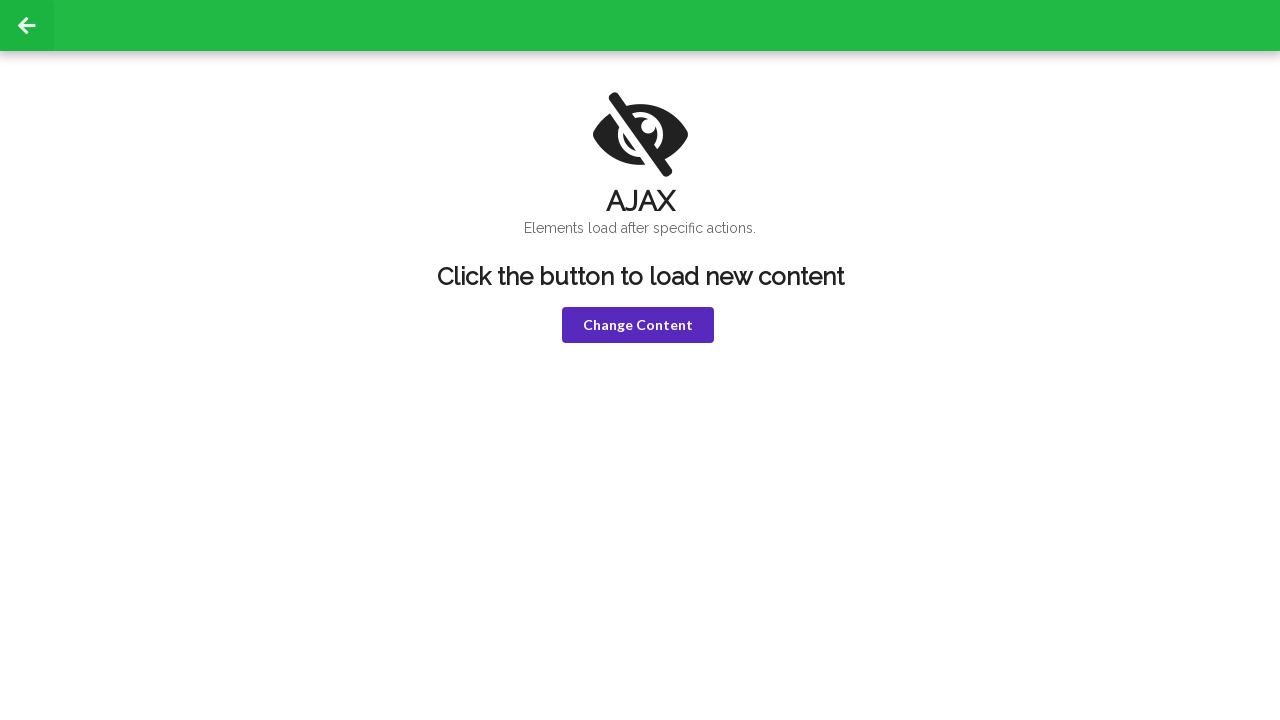

Waited for h1 element to appear after AJAX load
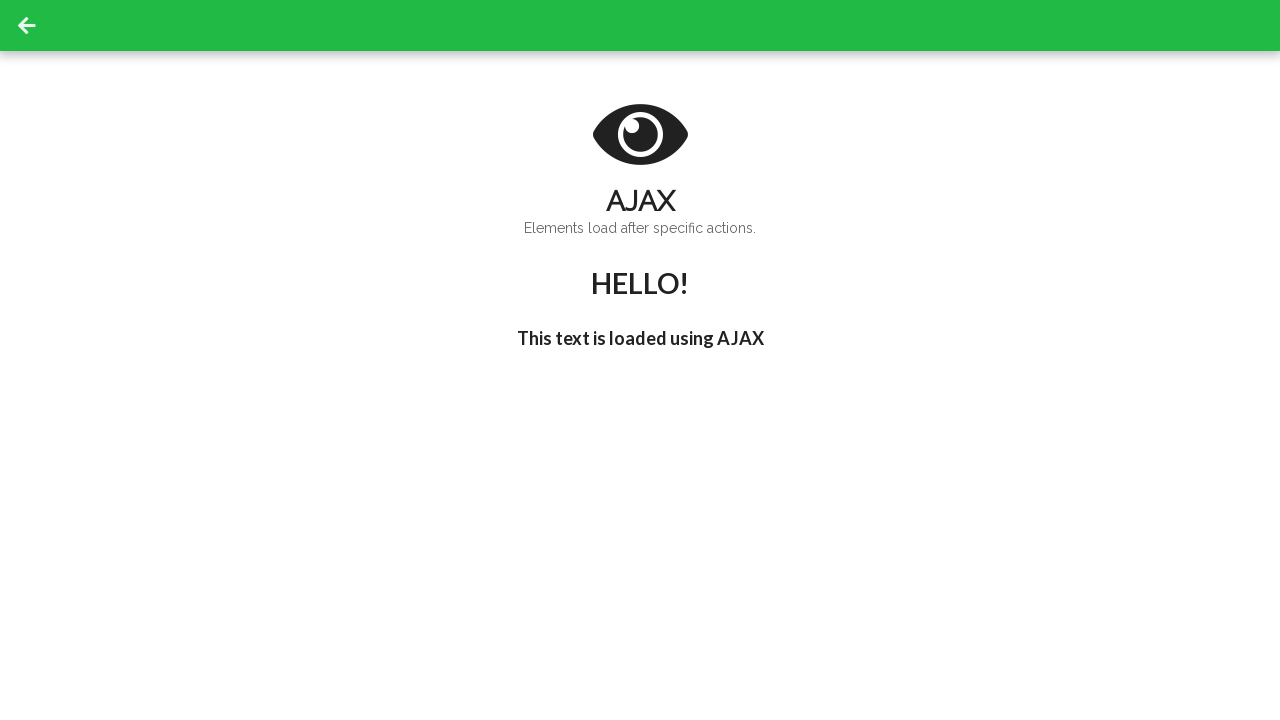

Retrieved h1 text content: 'HELLO!'
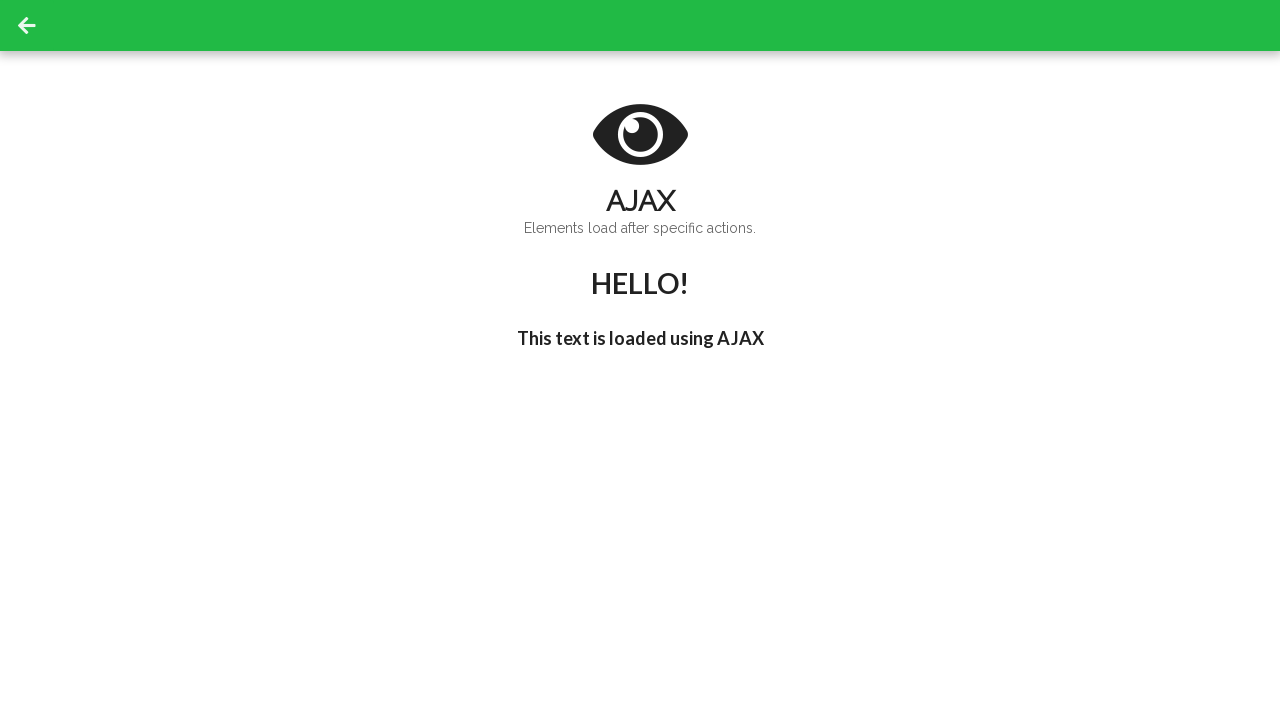

Waited for h3 element to become visible
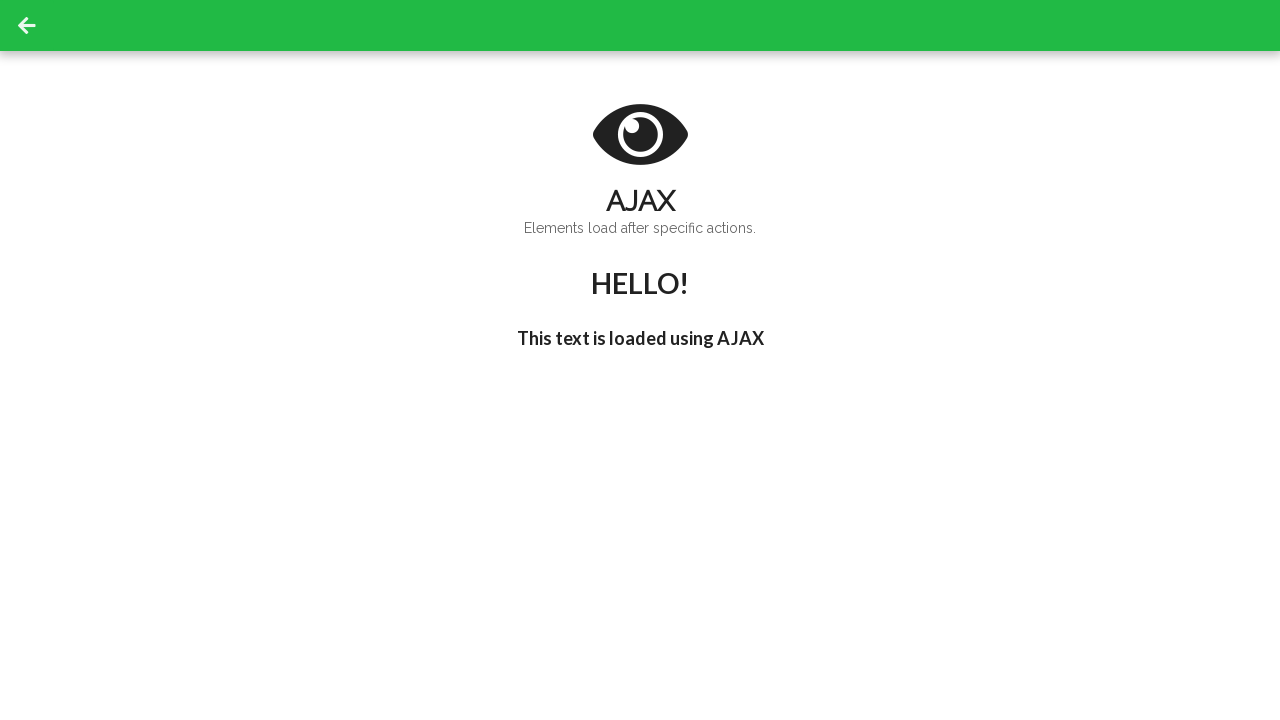

Waited for delayed text "I'm late!" to appear in h3
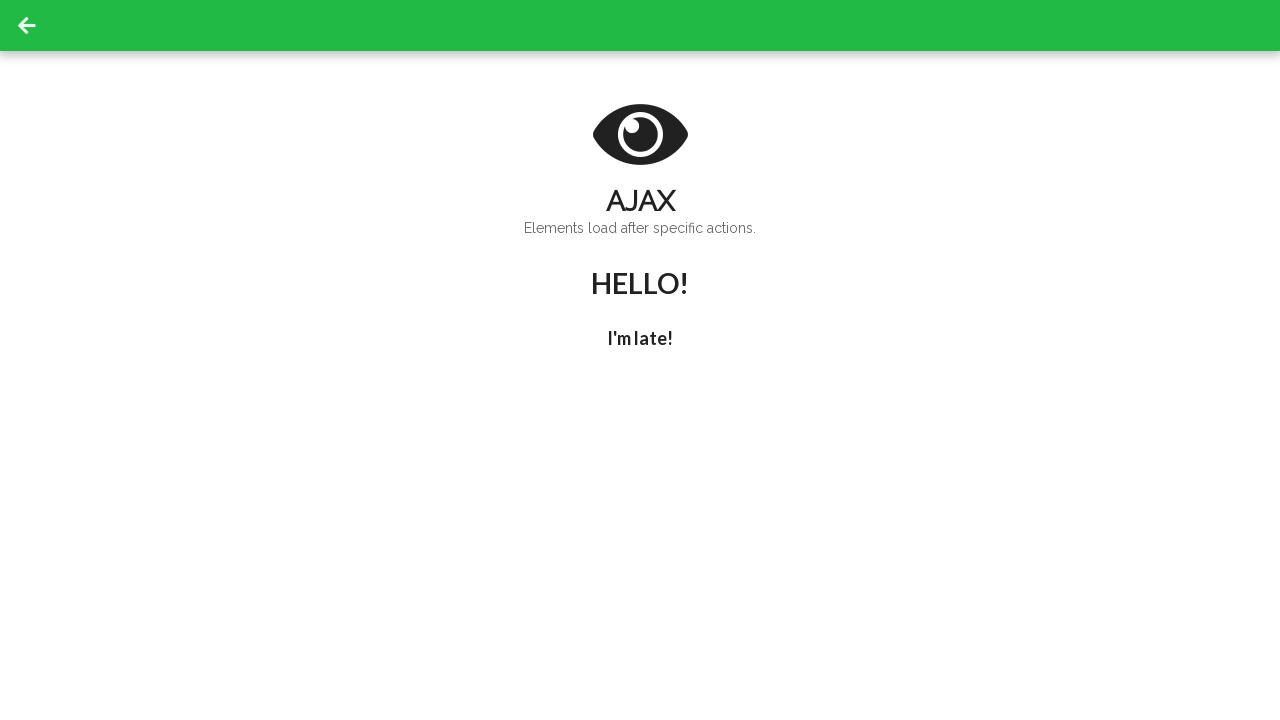

Retrieved h3 text content: 'I'm late!'
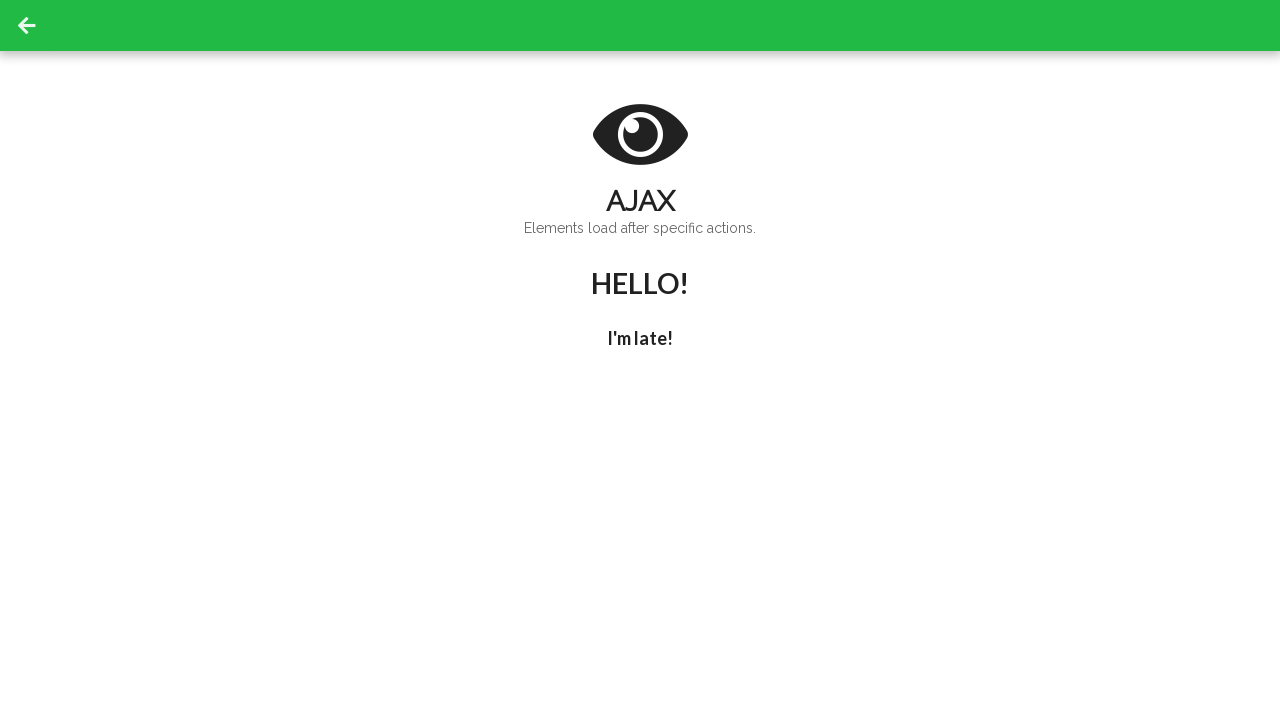

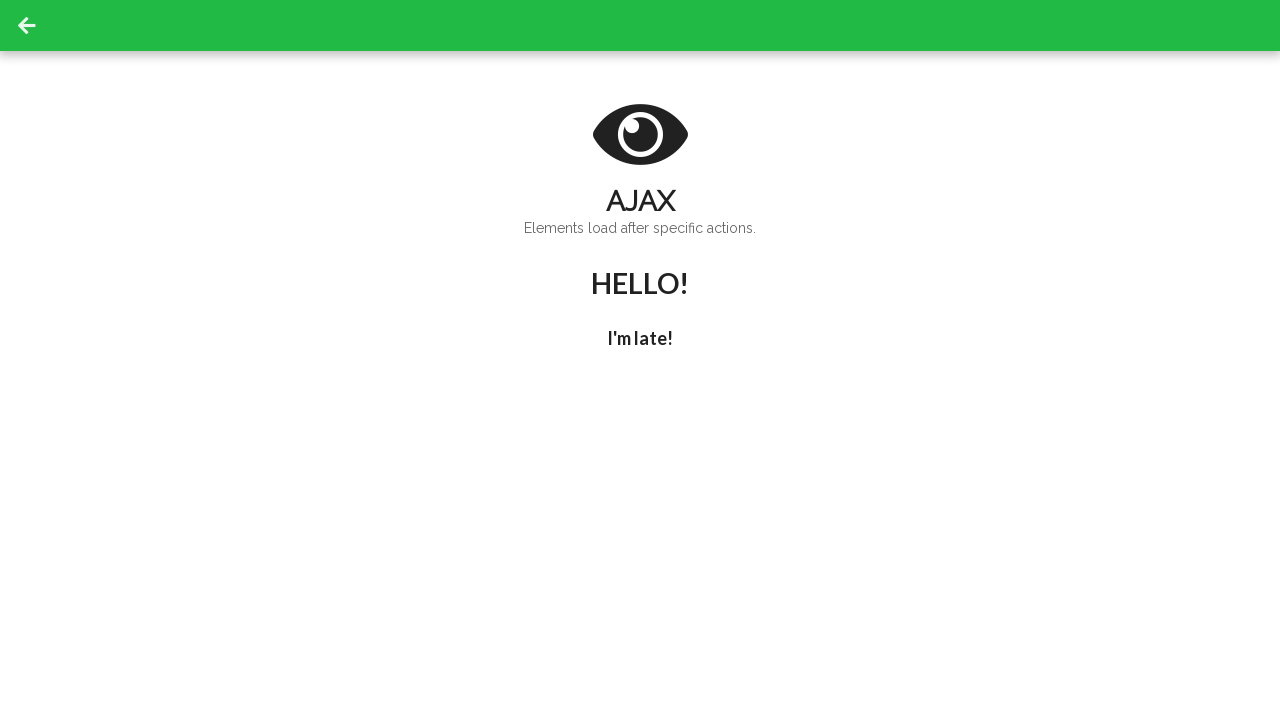